Tests JavaScript alert handling including simple alerts, confirmations, and prompts, then navigates to test bootstrap modal interactions

Starting URL: https://www.lambdatest.com/selenium-playground/javascript-alert-box-demo

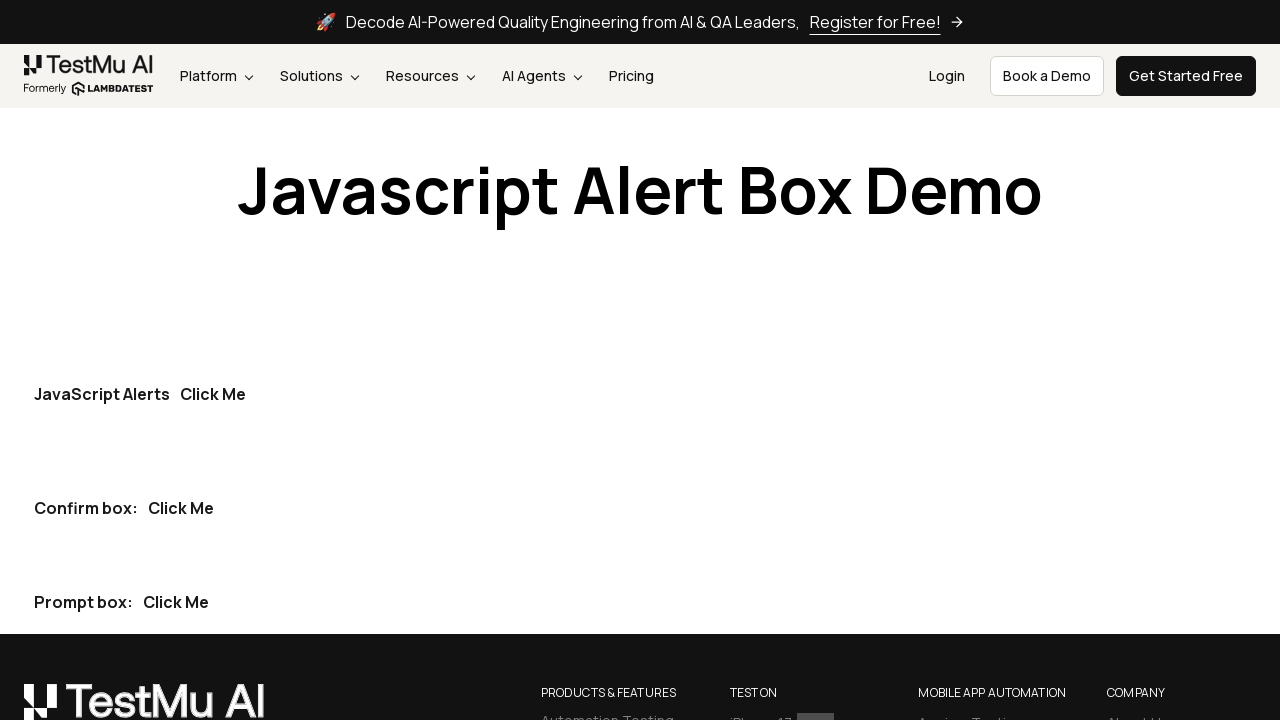

Set up dialog handler to accept alerts and prompts with custom text 'Koushik'
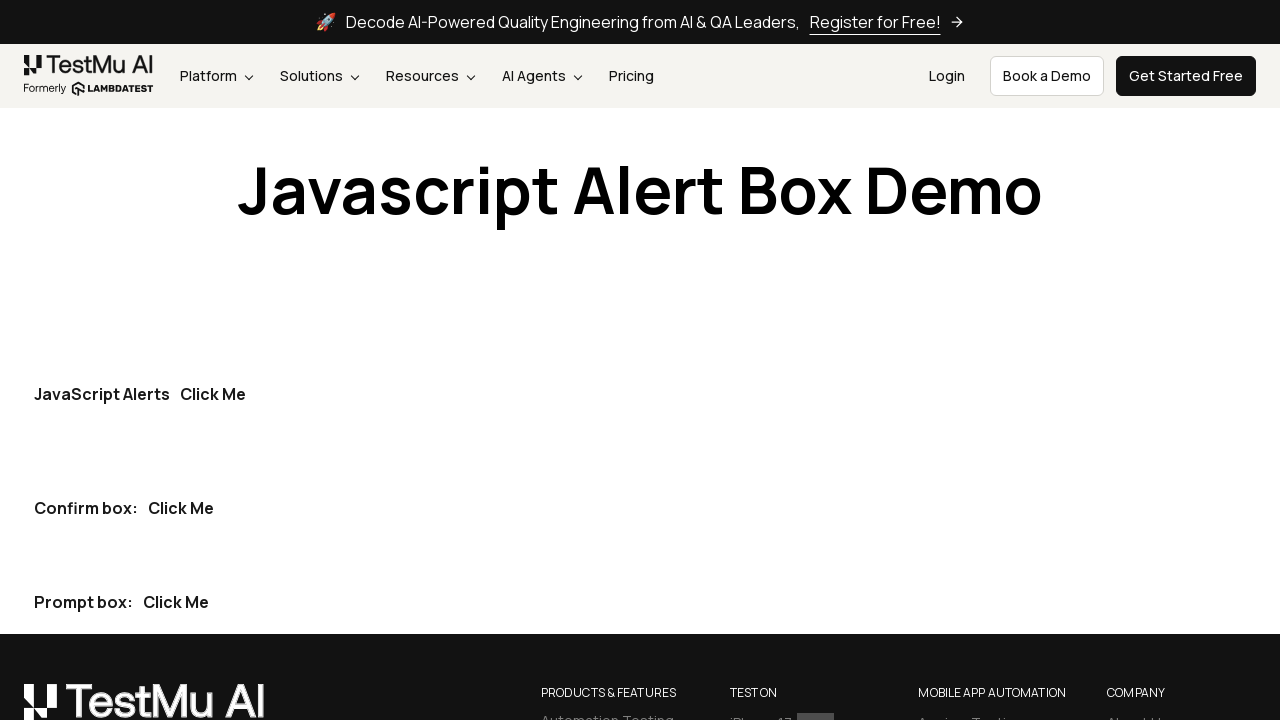

Clicked first button to trigger simple alert at (213, 394) on button:has-text('Click Me') >> nth=0
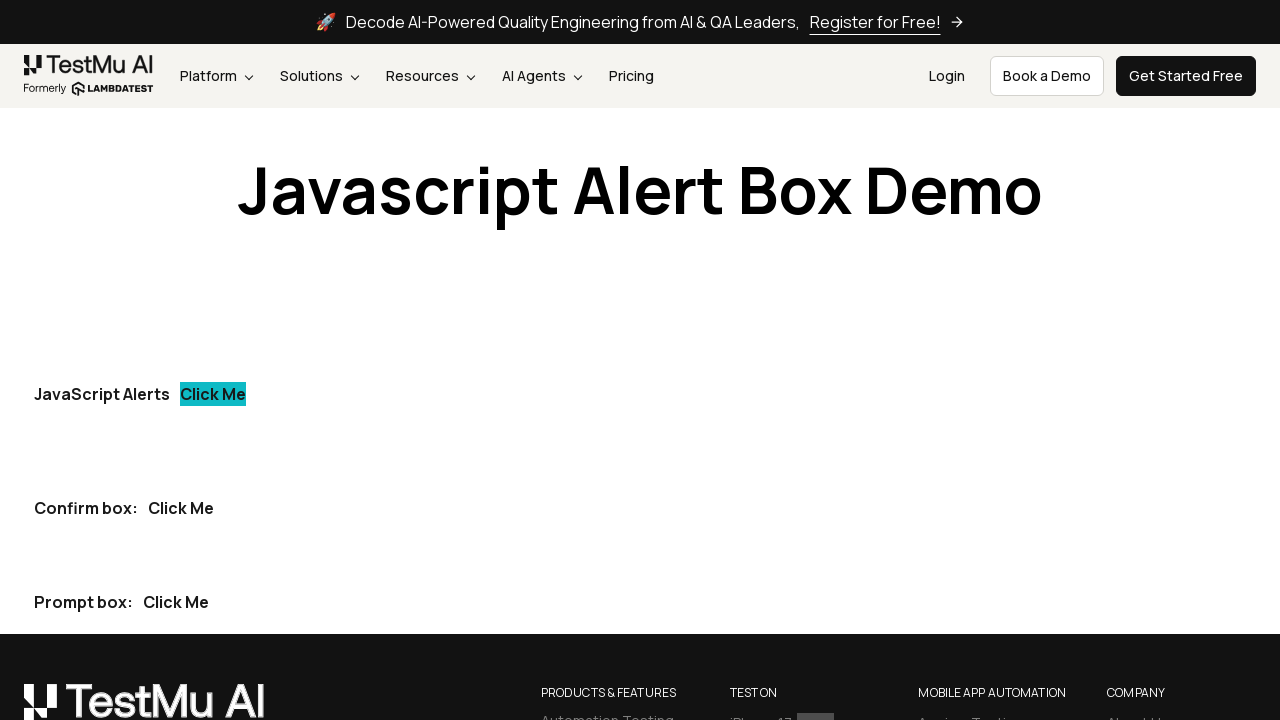

Clicked second button to trigger confirmation dialog at (181, 508) on button:has-text('Click Me') >> nth=1
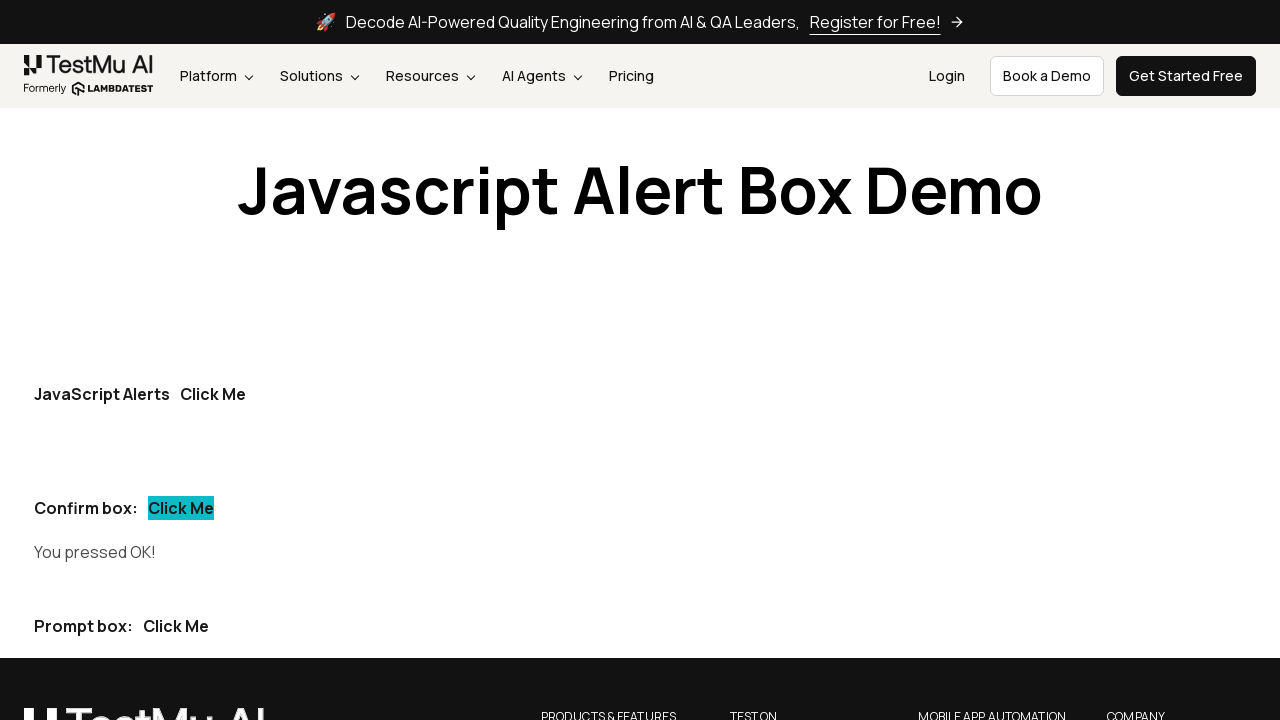

Clicked third button to trigger prompt dialog at (176, 626) on button:has-text('Click Me') >> nth=2
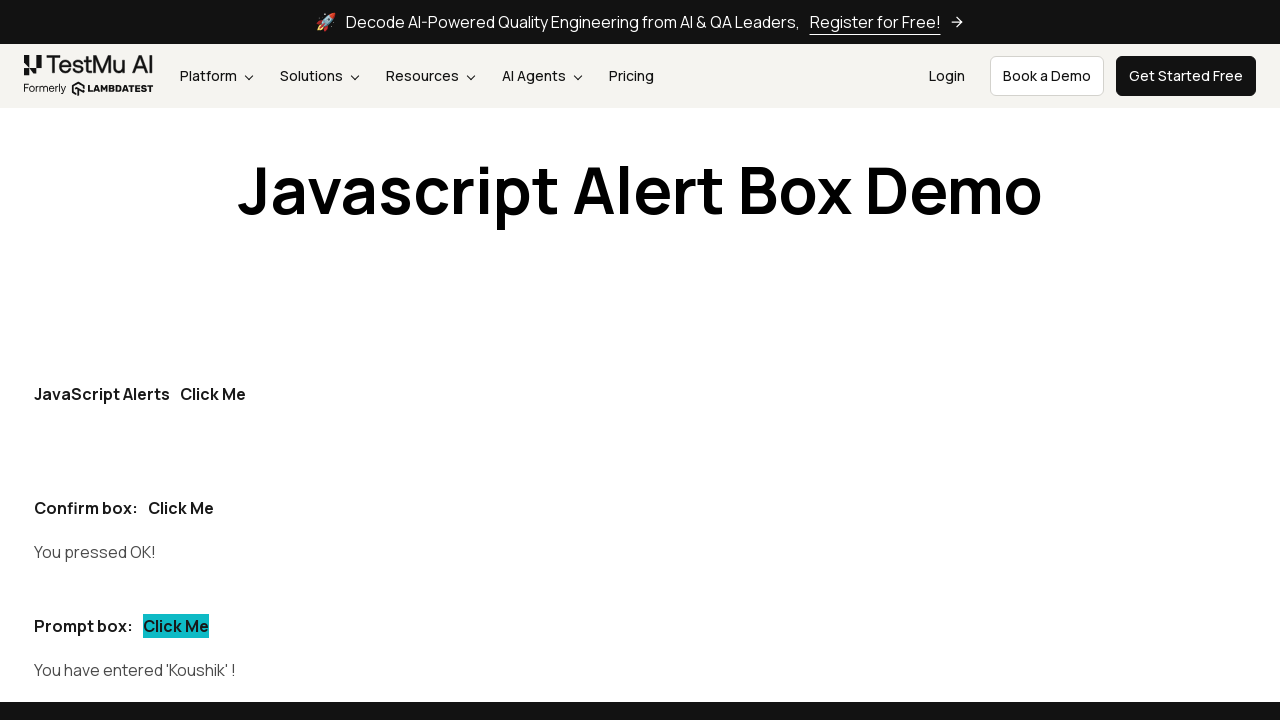

Verified prompt input 'Koushik' was accepted and displayed
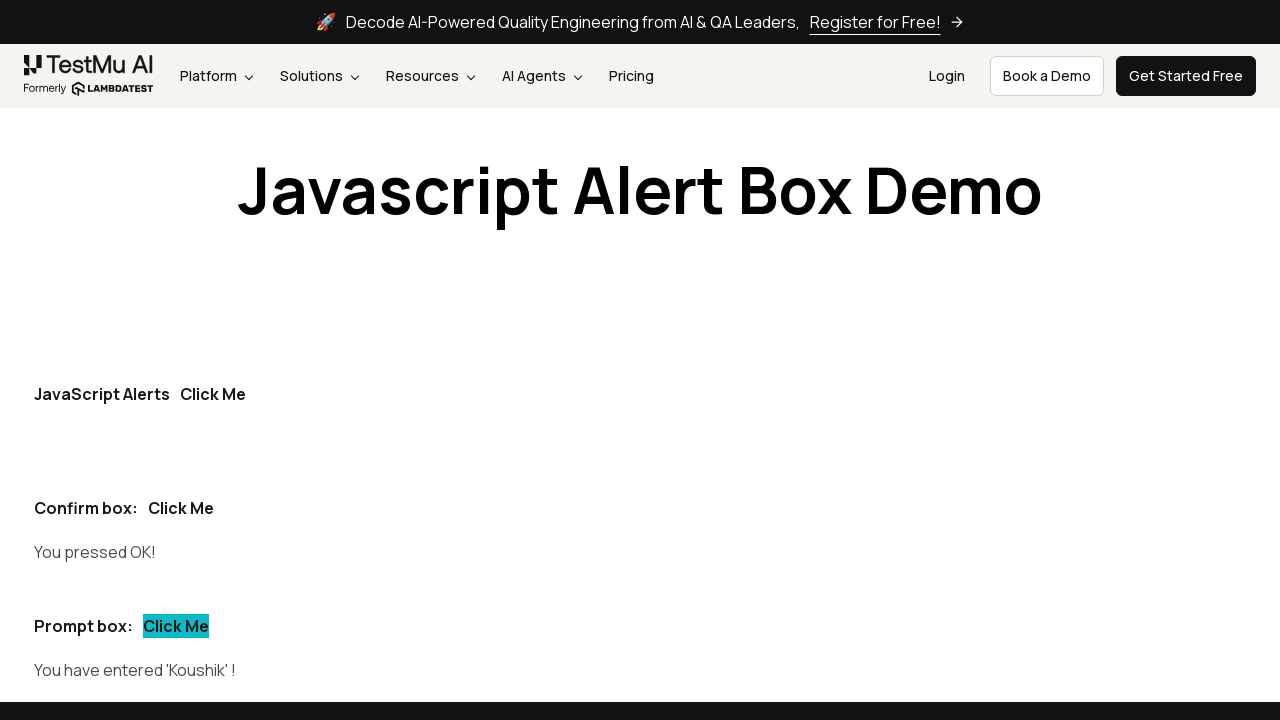

Navigated to bootstrap modal demo page
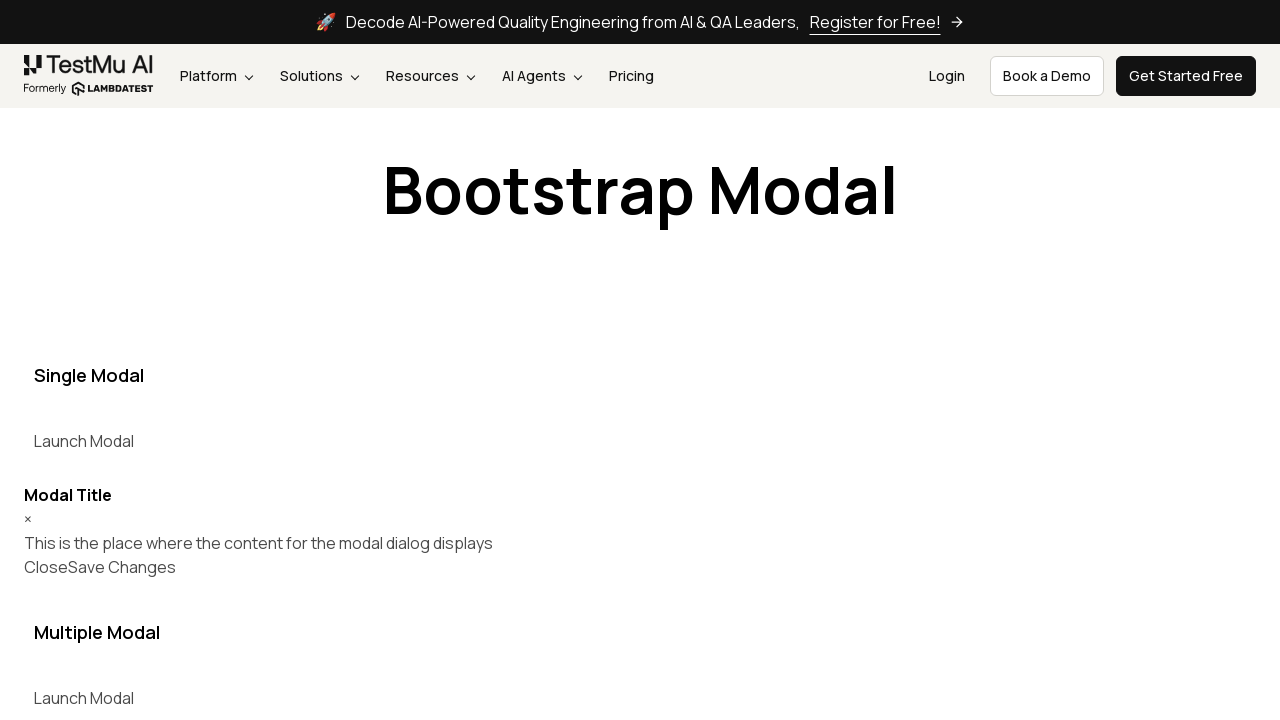

Clicked button to open bootstrap modal at (84, 441) on (//button[contains(@class,'btn btn-dark')])[1]
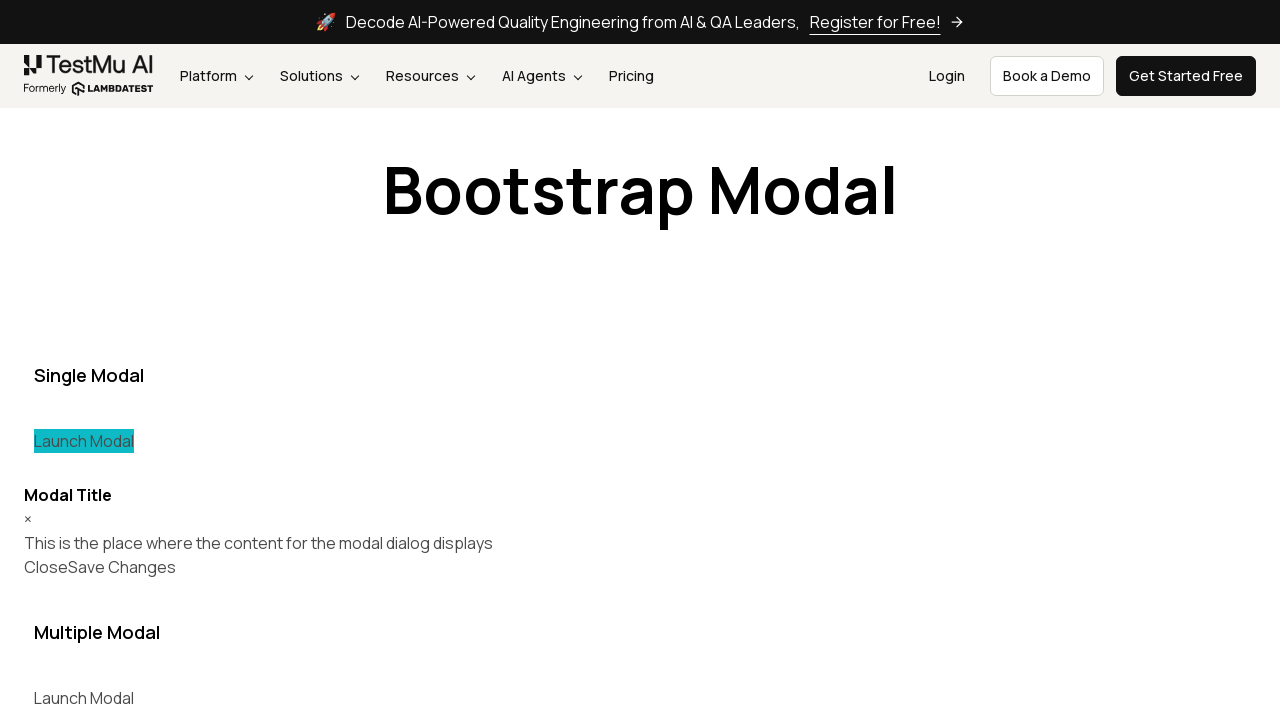

Waited 5 seconds for modal to be fully visible
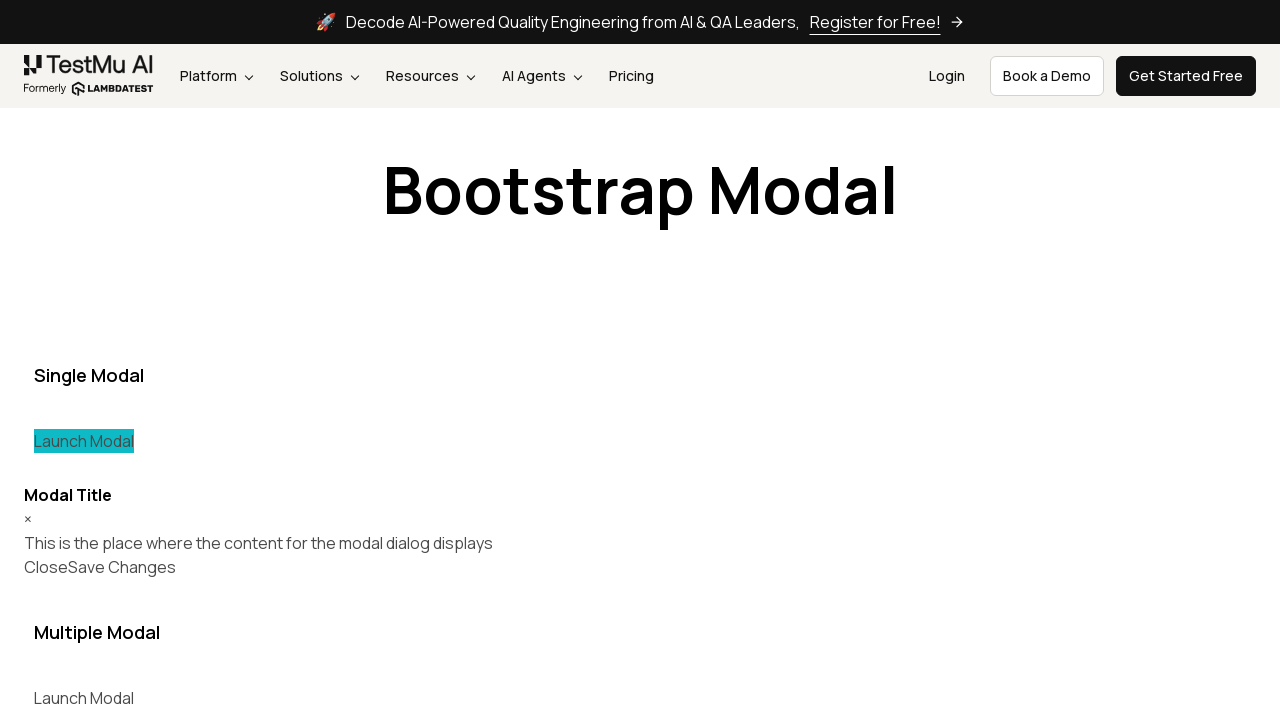

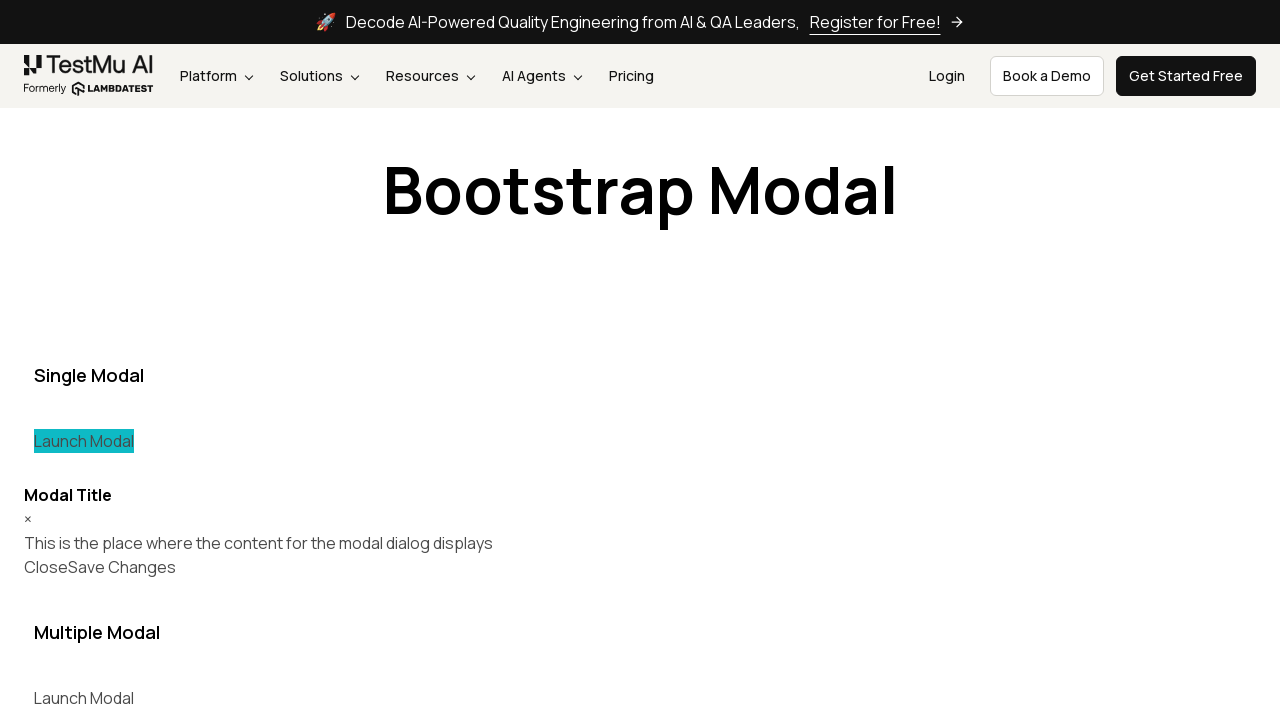